Navigates to RedBus website and demonstrates browser window management by maximizing and then minimizing the window

Starting URL: http://www.redbus.in/

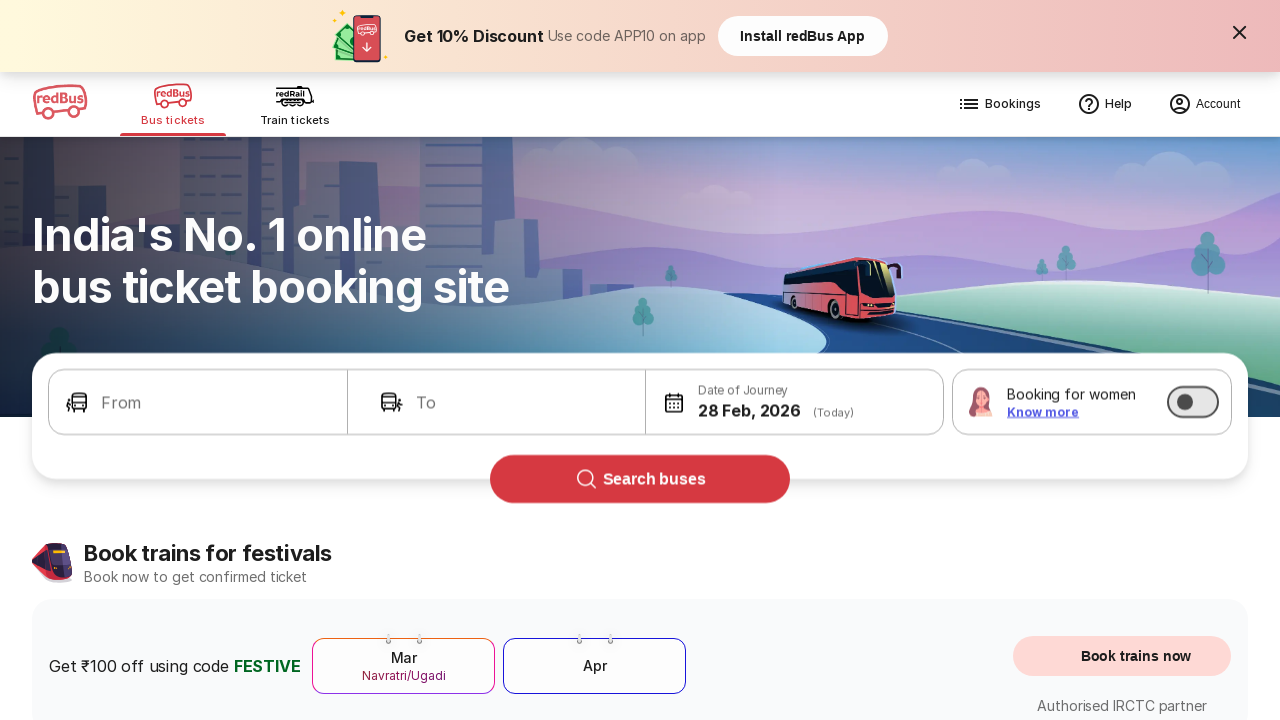

Maximized browser window to 1920x1080 viewport size
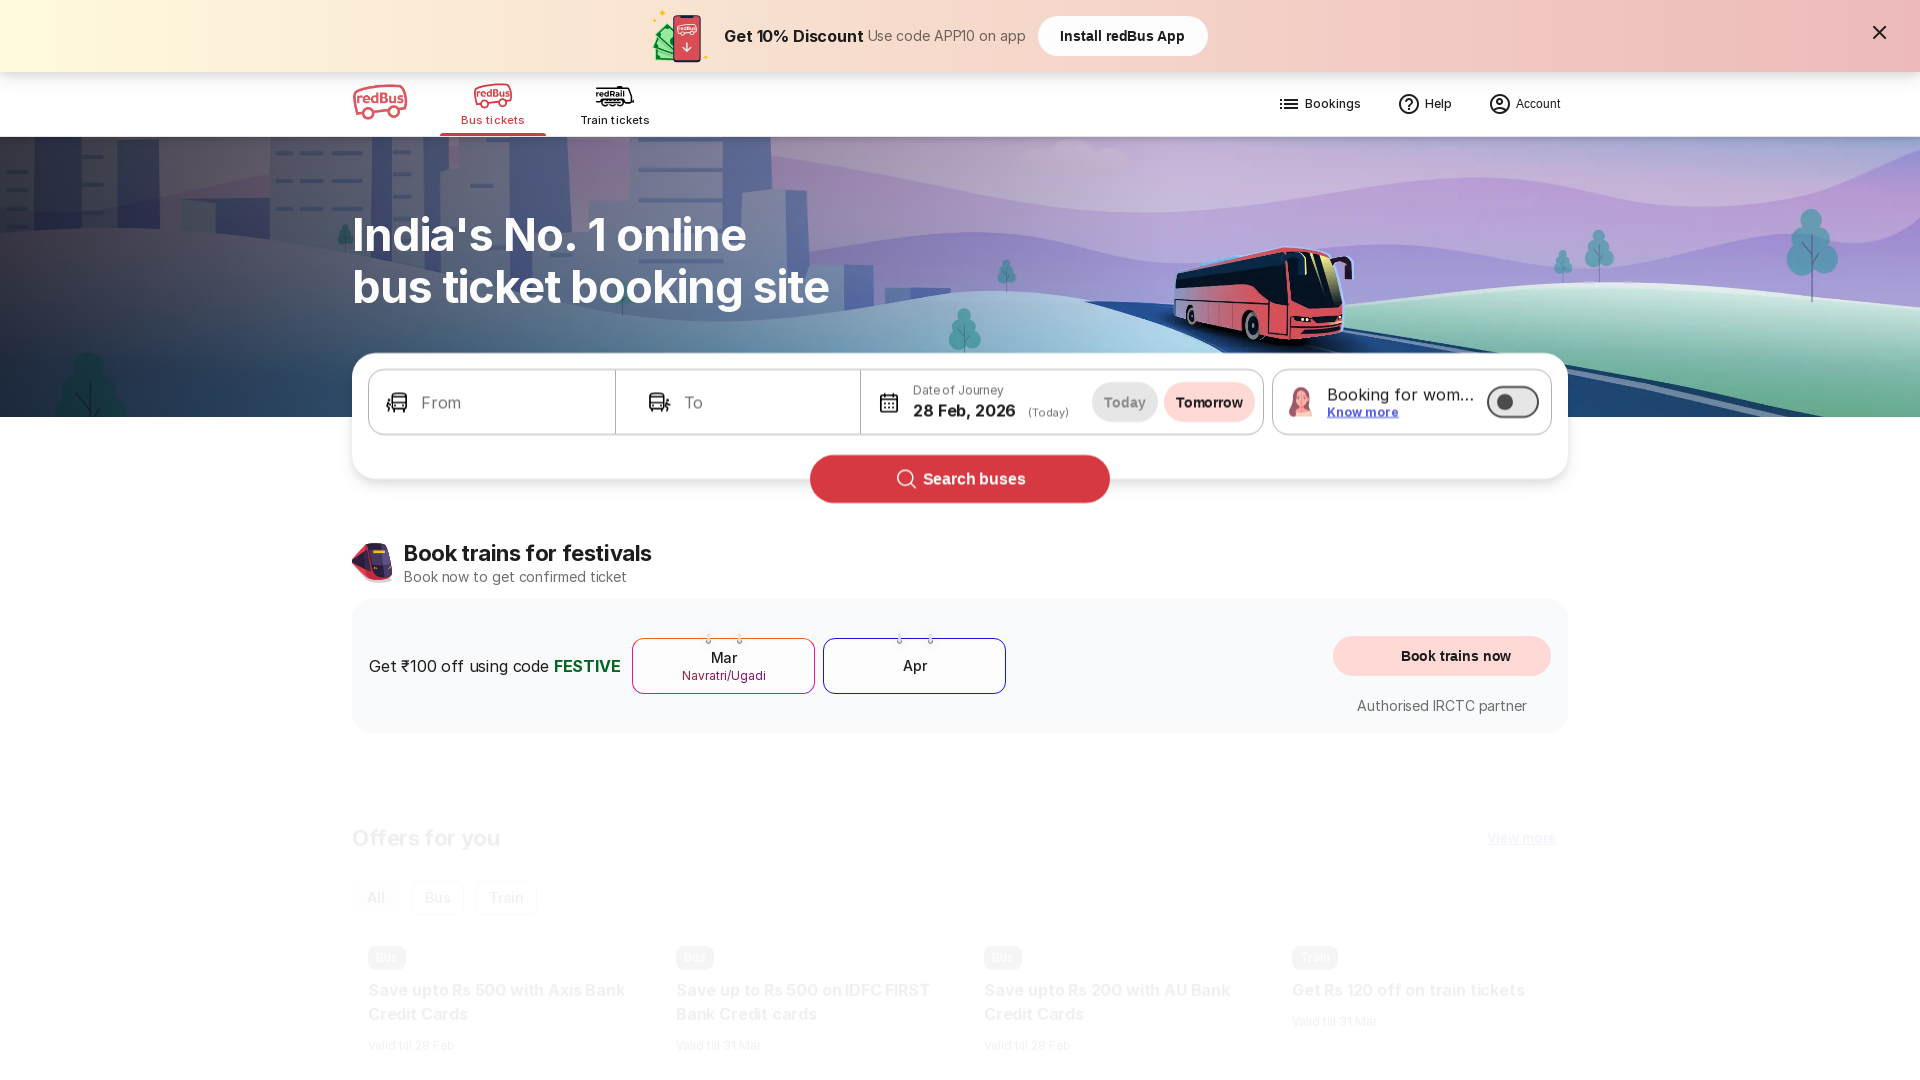

Page loaded and domcontentloaded state reached
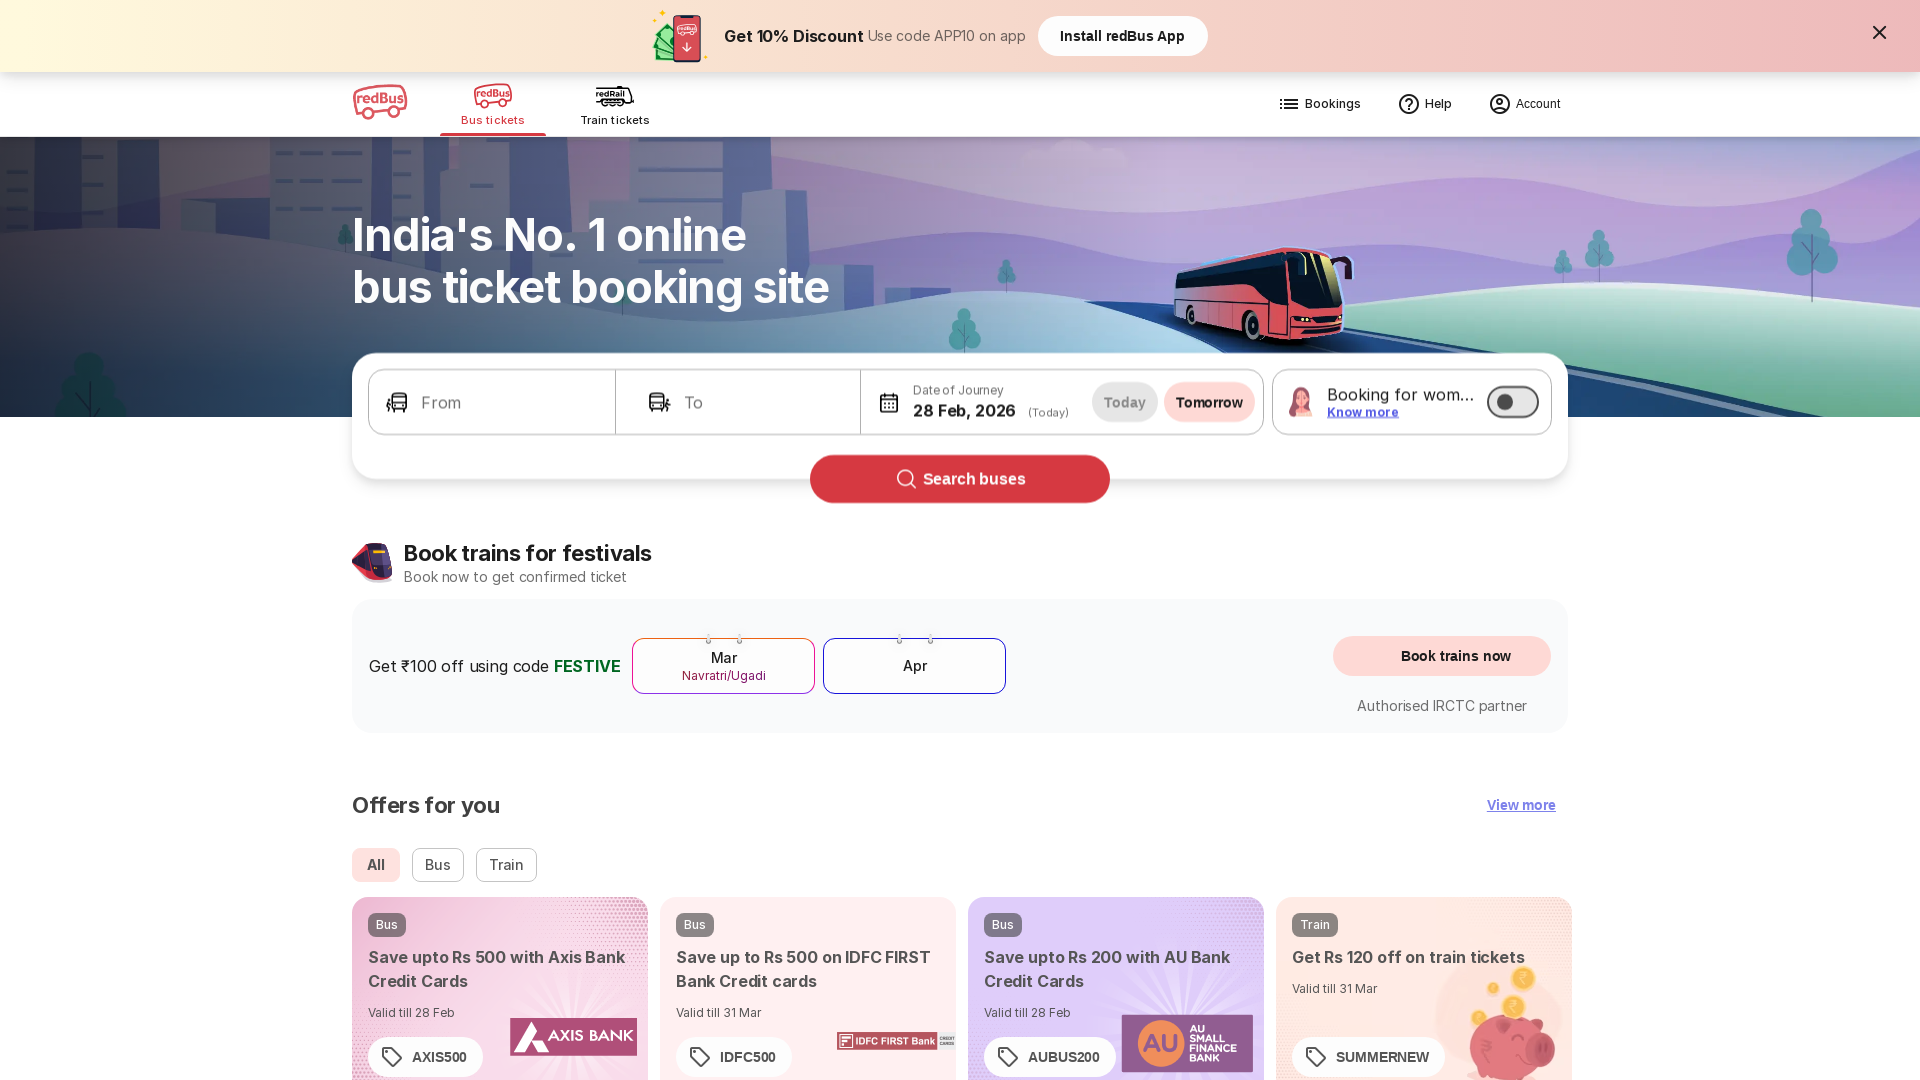

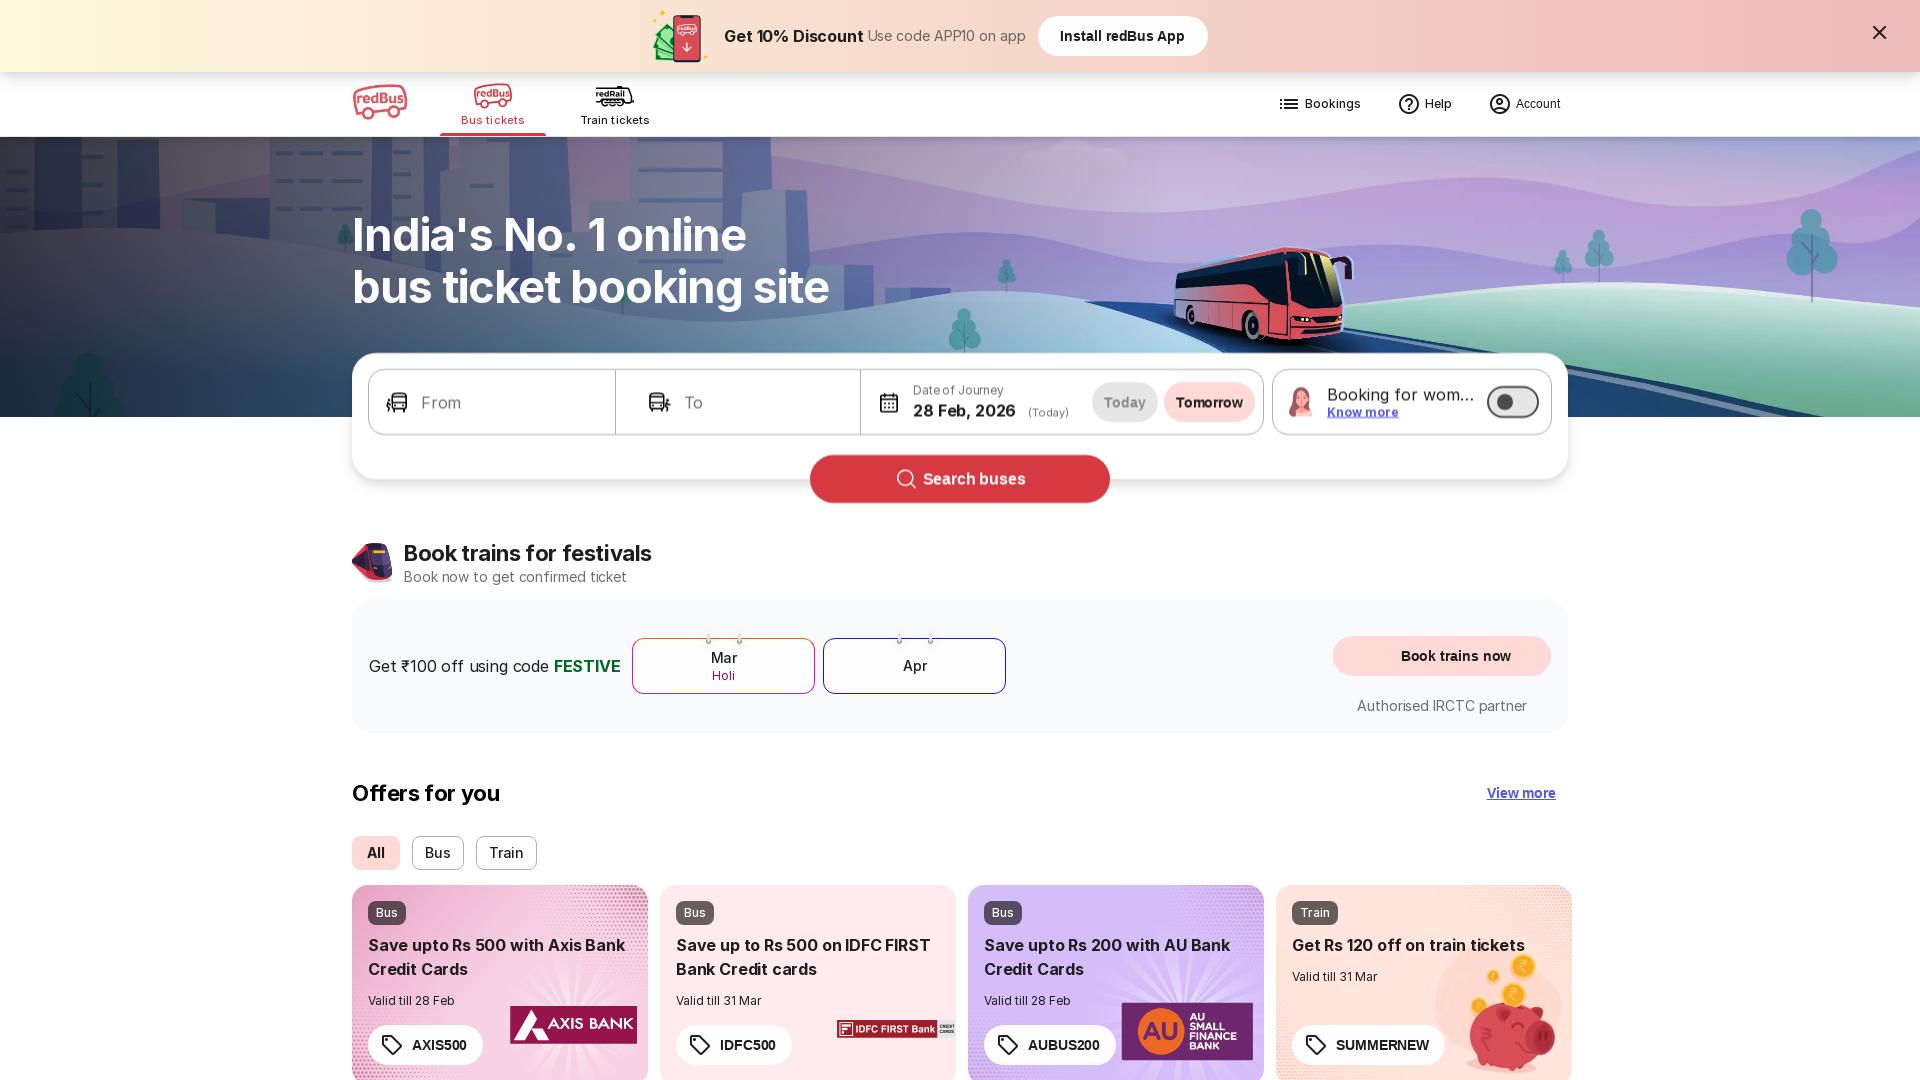